Tests closing a modal/entry ad popup by clicking the close button in the modal footer

Starting URL: http://the-internet.herokuapp.com/entry_ad

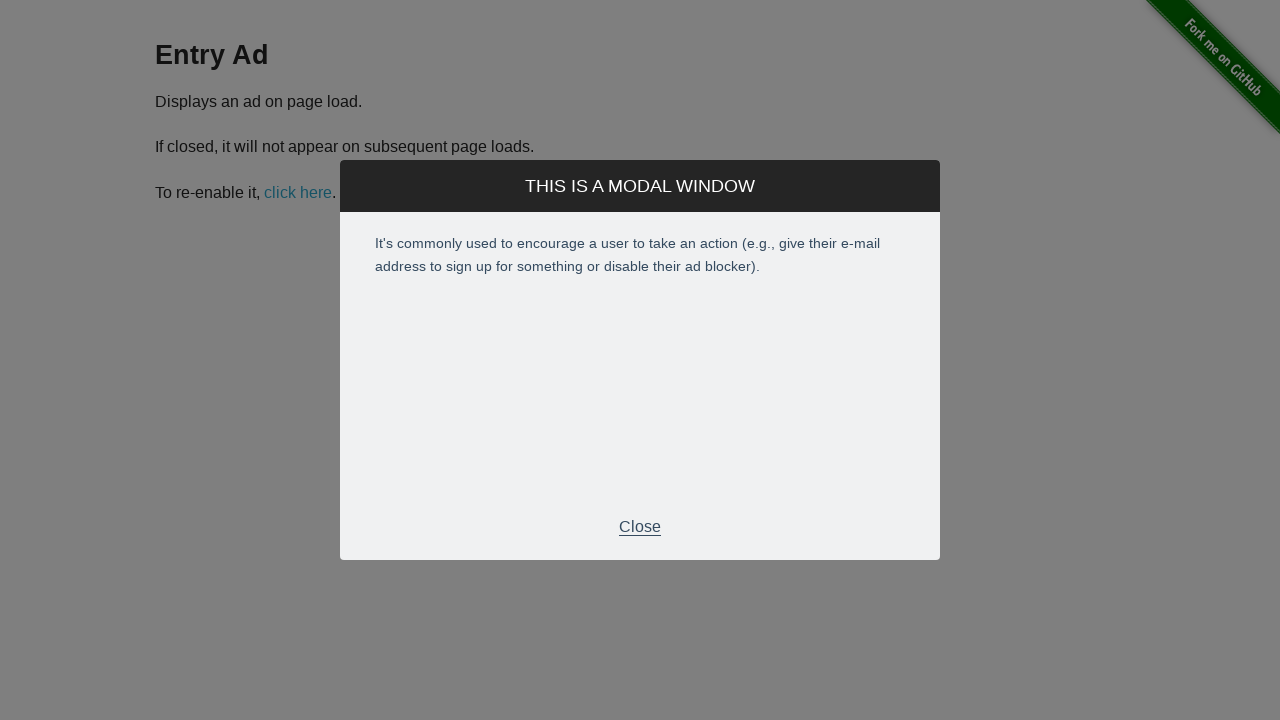

Entry ad modal appeared with footer visible
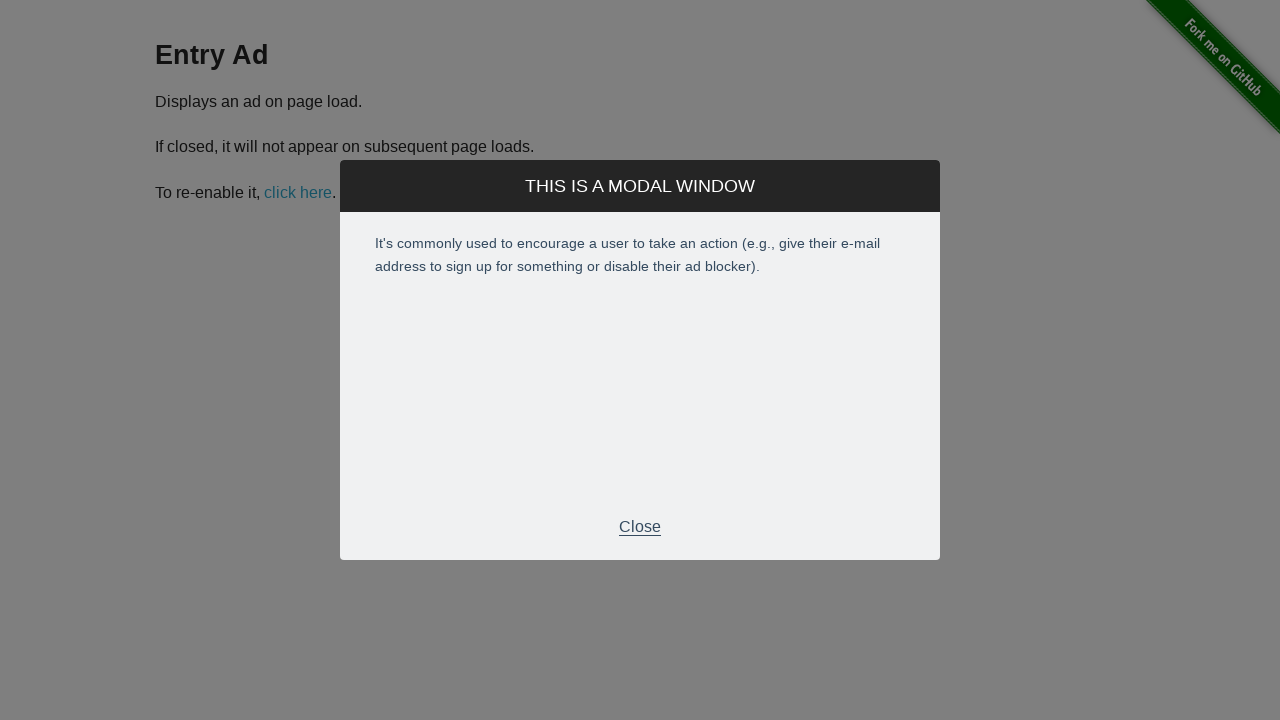

Clicked close button in modal footer at (640, 527) on div.modal-footer
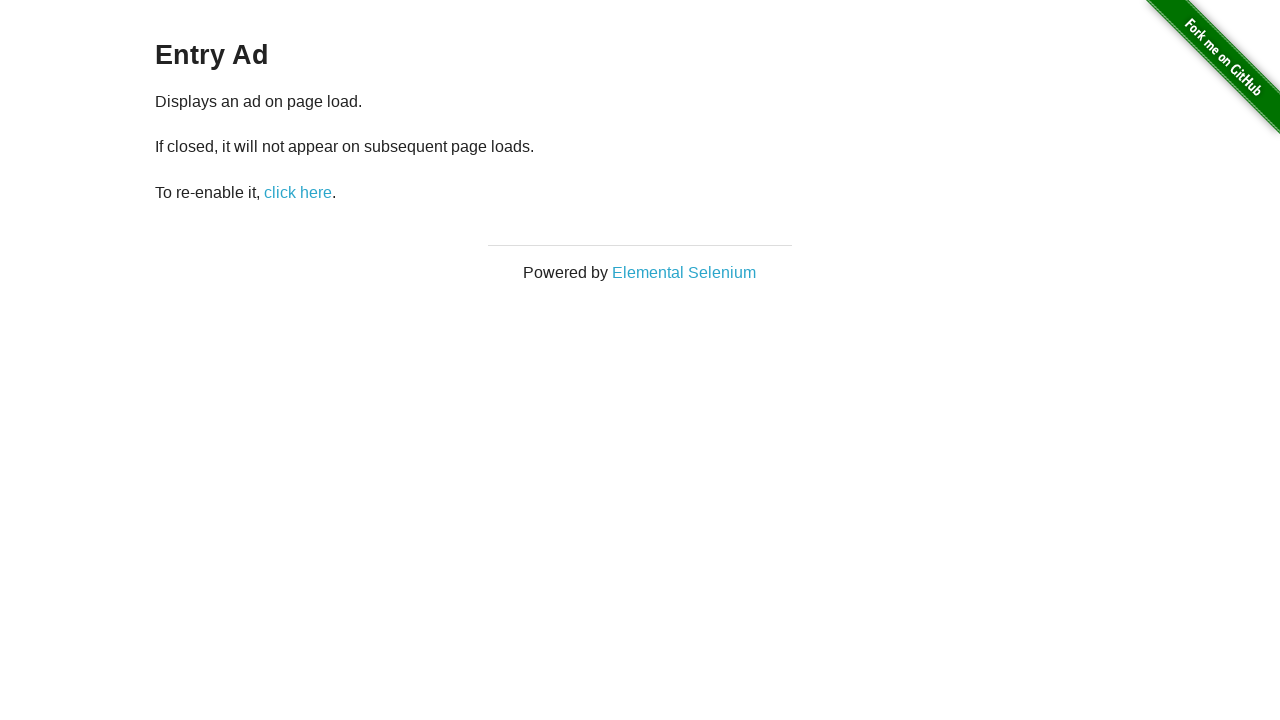

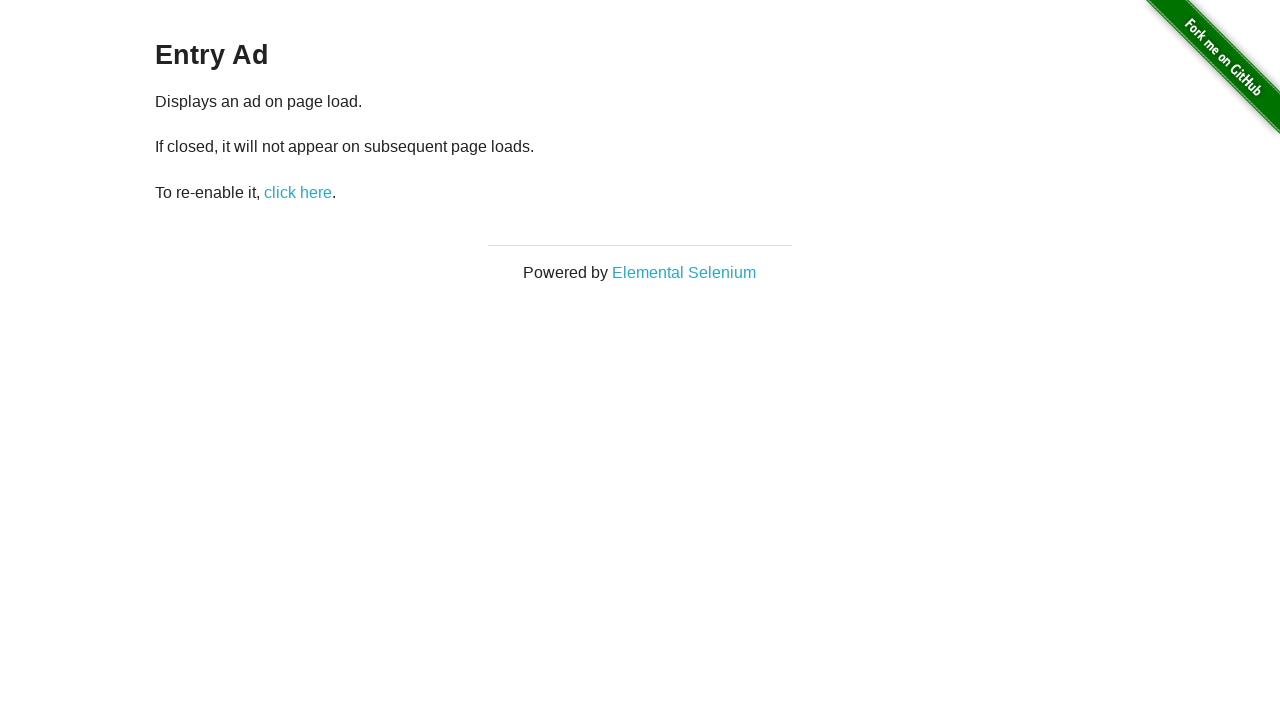